Tests single checkbox functionality by clicking the checkbox, submitting the form, and verifying the result text

Starting URL: https://www.qa-practice.com/elements/checkbox/single_checkbox

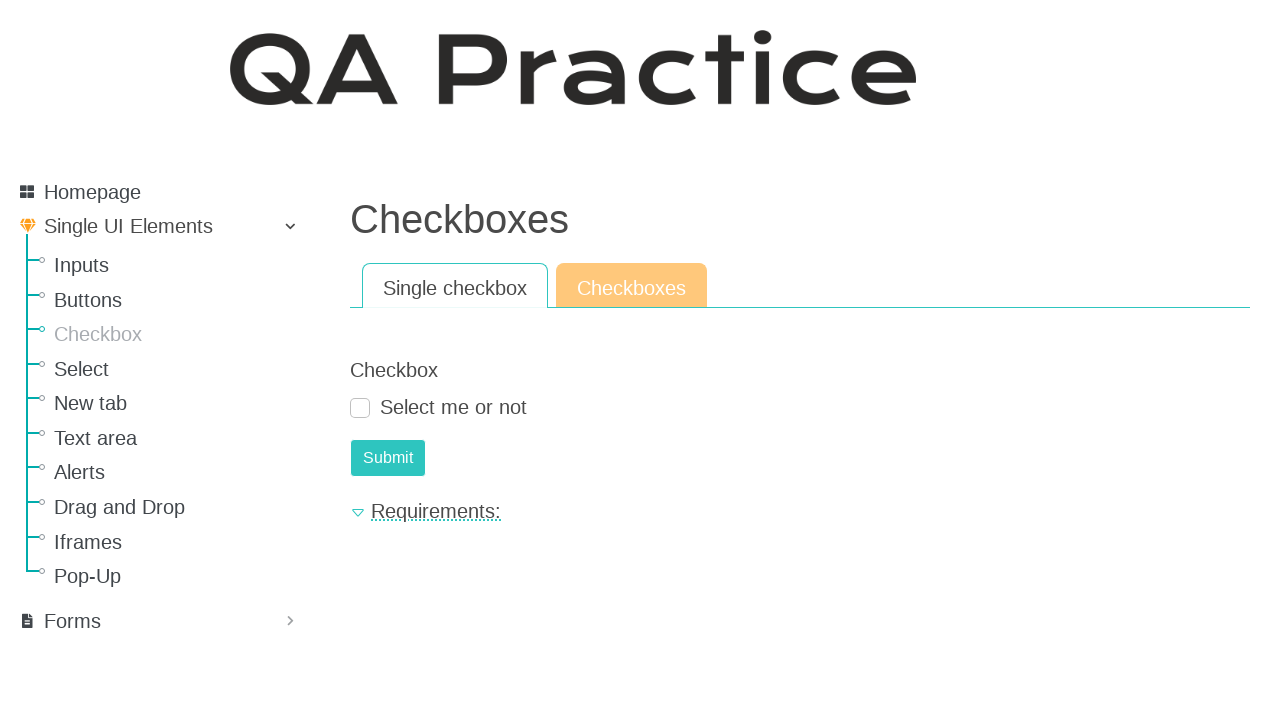

Clicked the single checkbox at (360, 408) on #id_checkbox_0
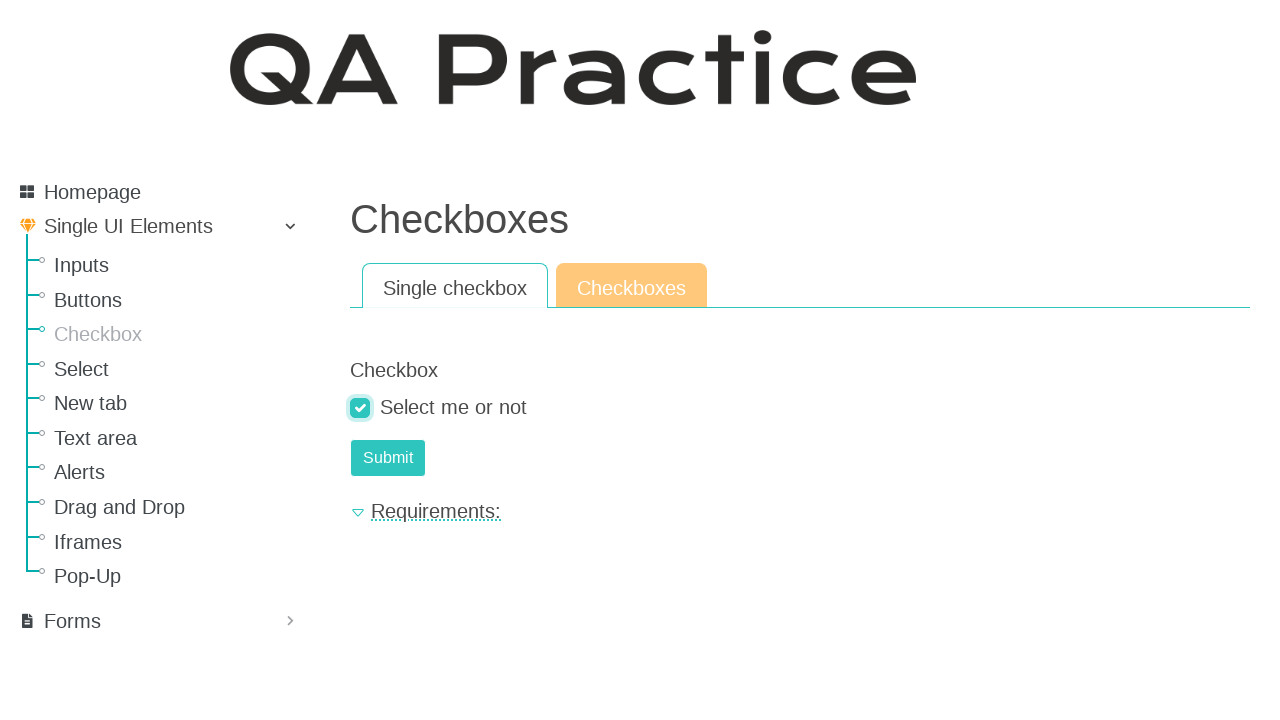

Clicked submit button to submit the form at (388, 458) on #submit-id-submit
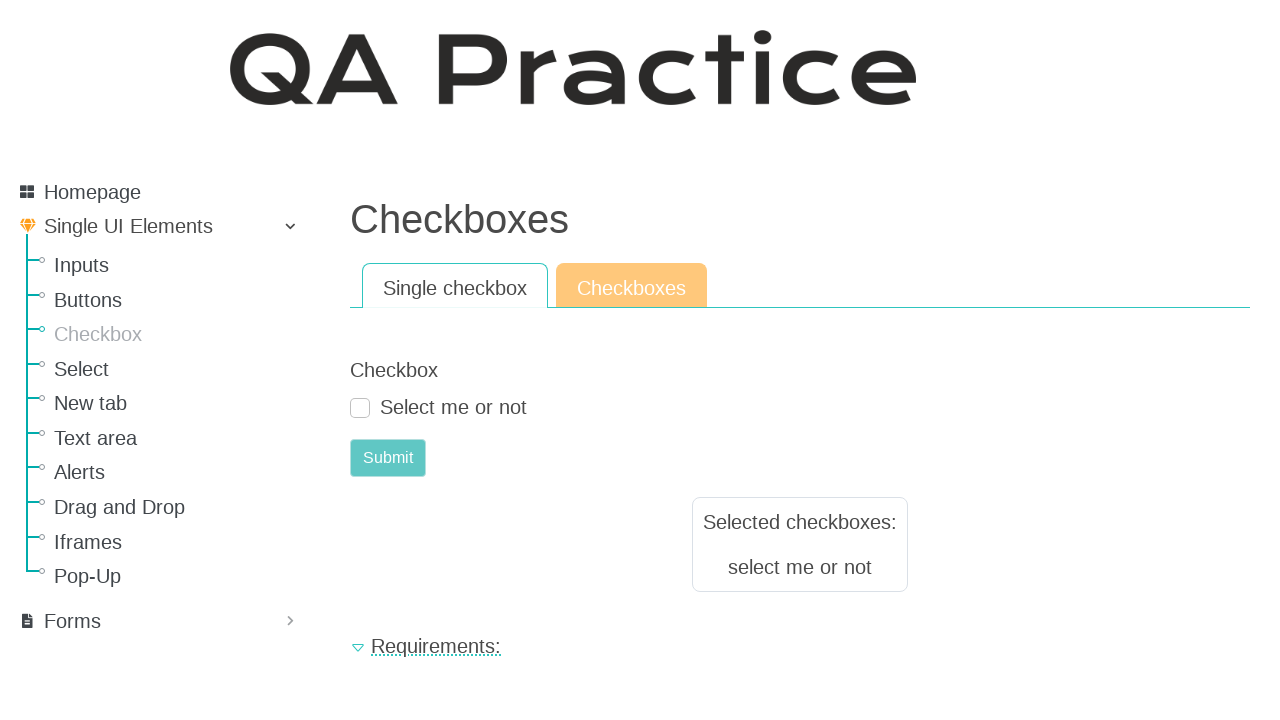

Result text loaded and verified
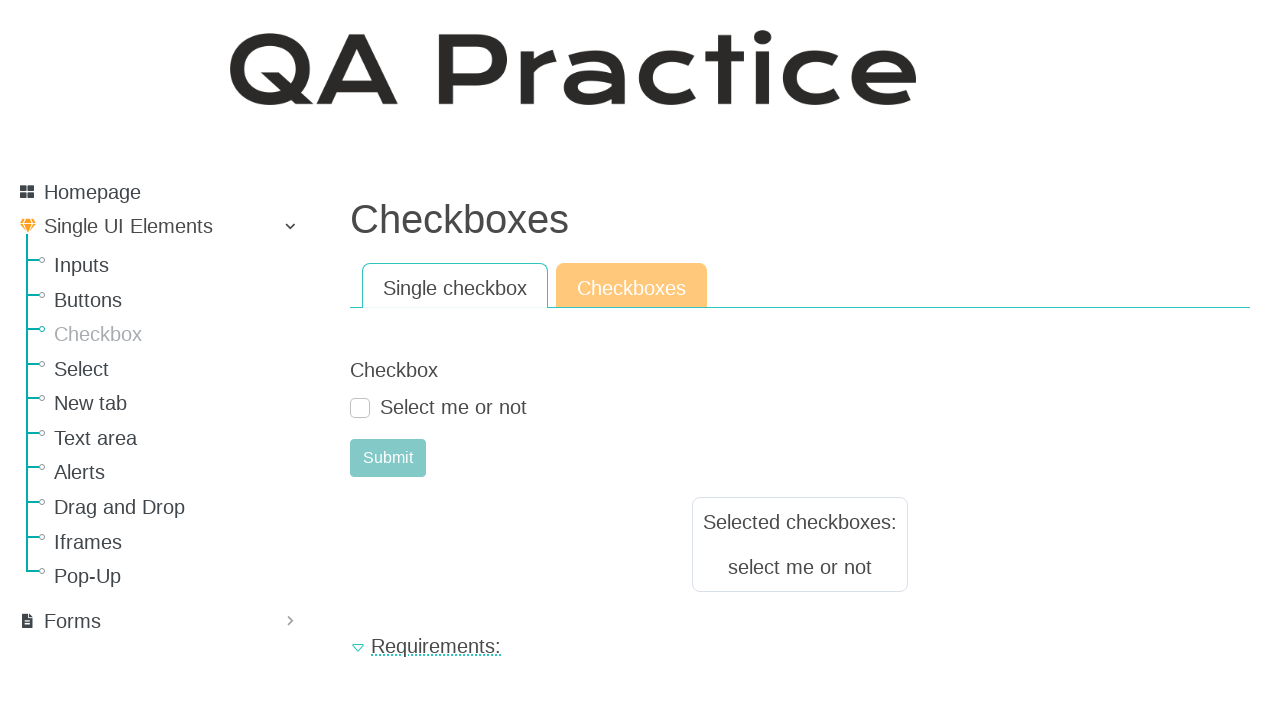

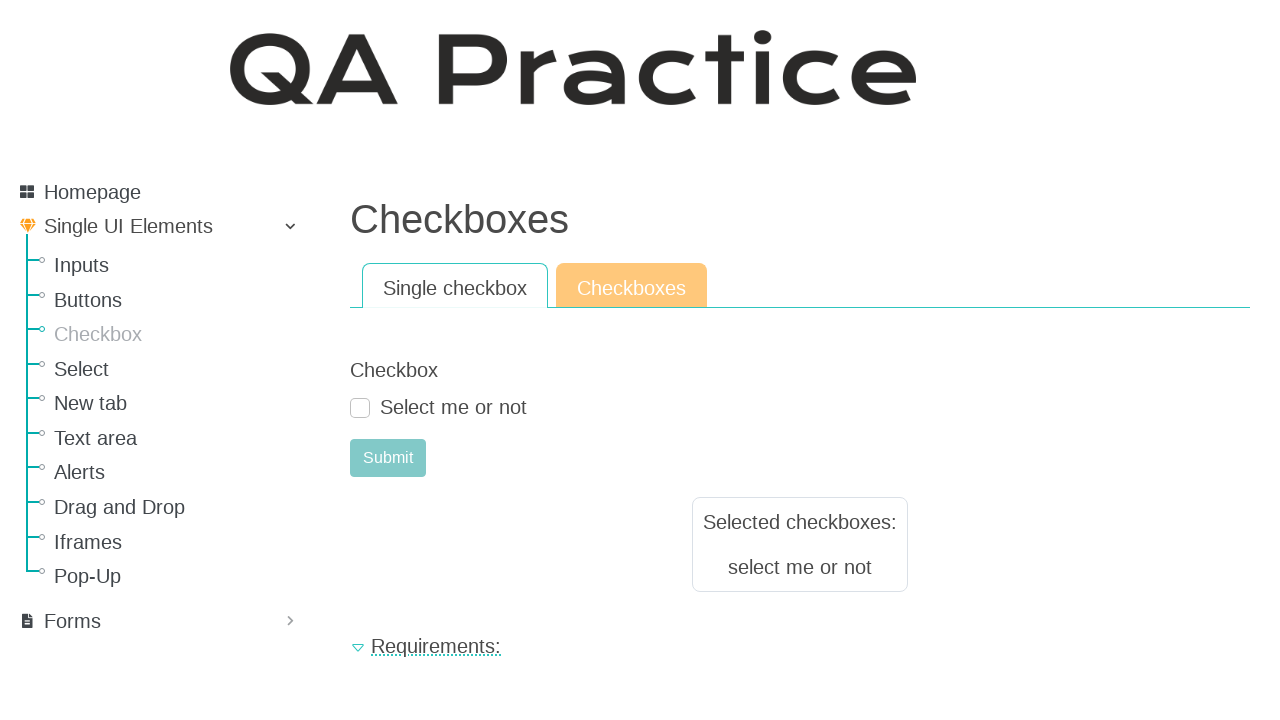